Tests right-click context menu functionality by right-clicking an element, selecting "Copy" from the context menu, and accepting the resulting alert

Starting URL: http://swisnl.github.io/jQuery-contextMenu/demo.html

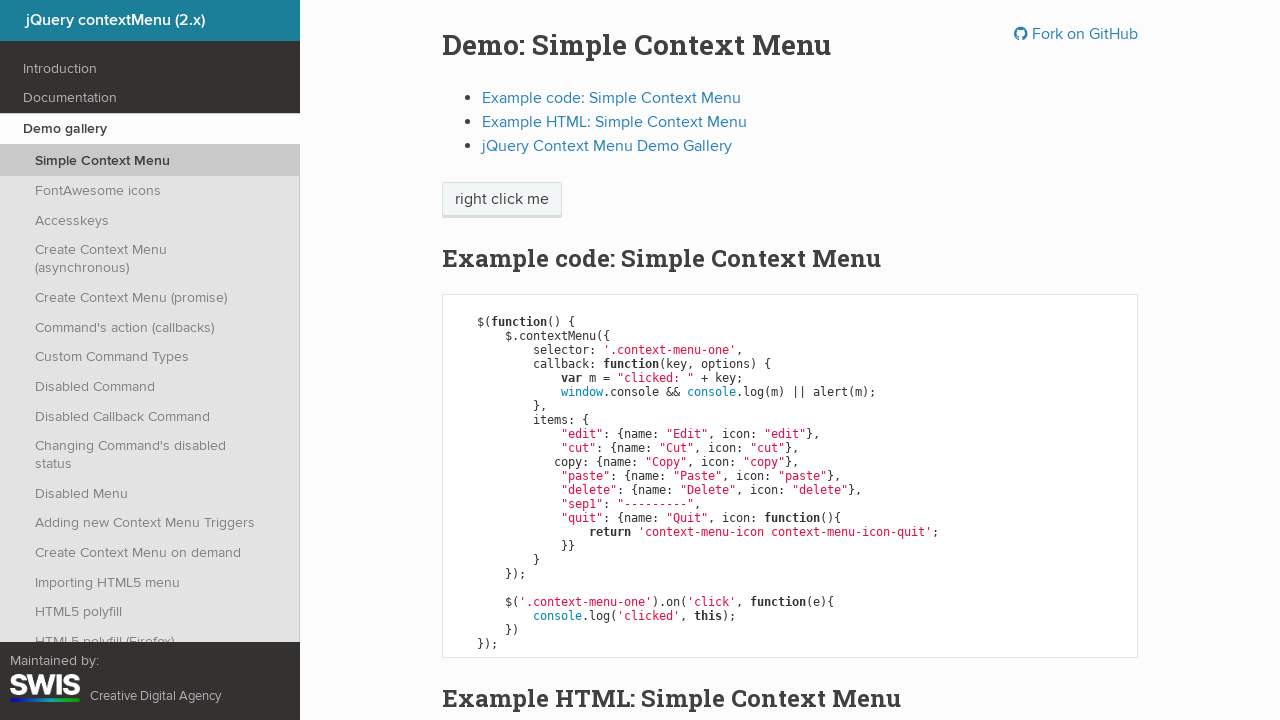

Located the element to right-click
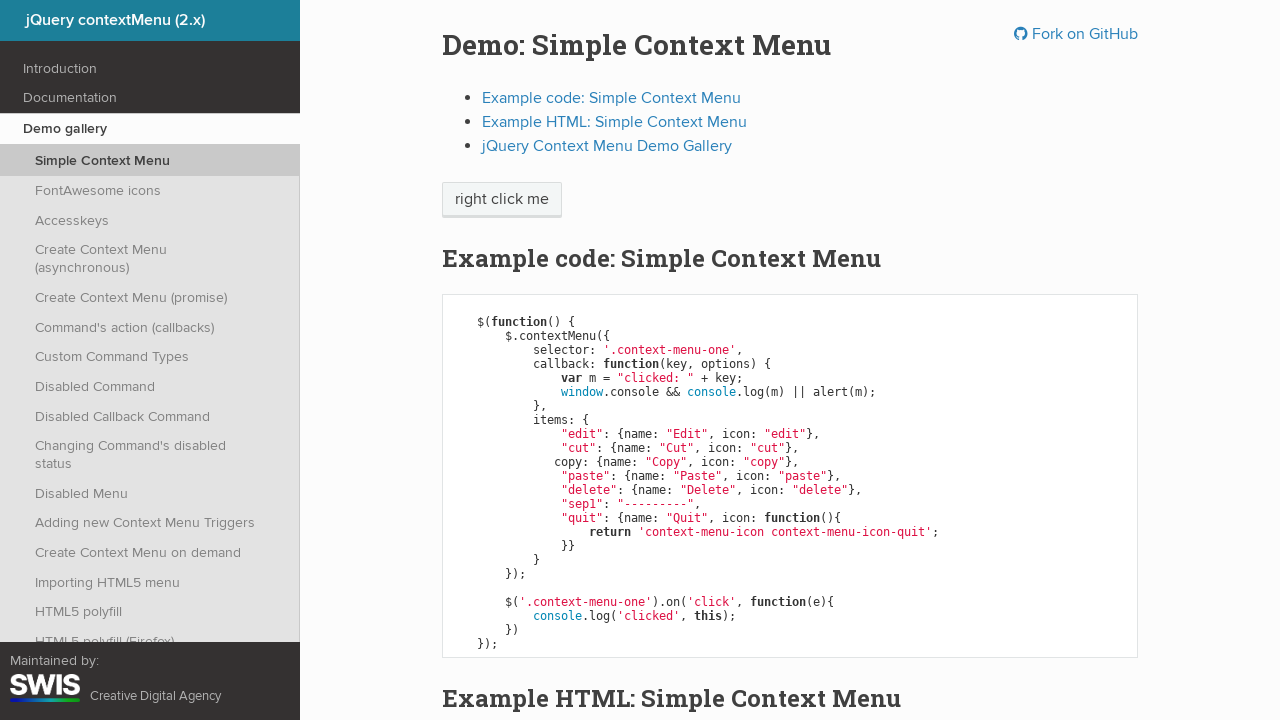

Right-clicked on the context menu element at (502, 200) on xpath=//span[@class='context-menu-one btn btn-neutral']
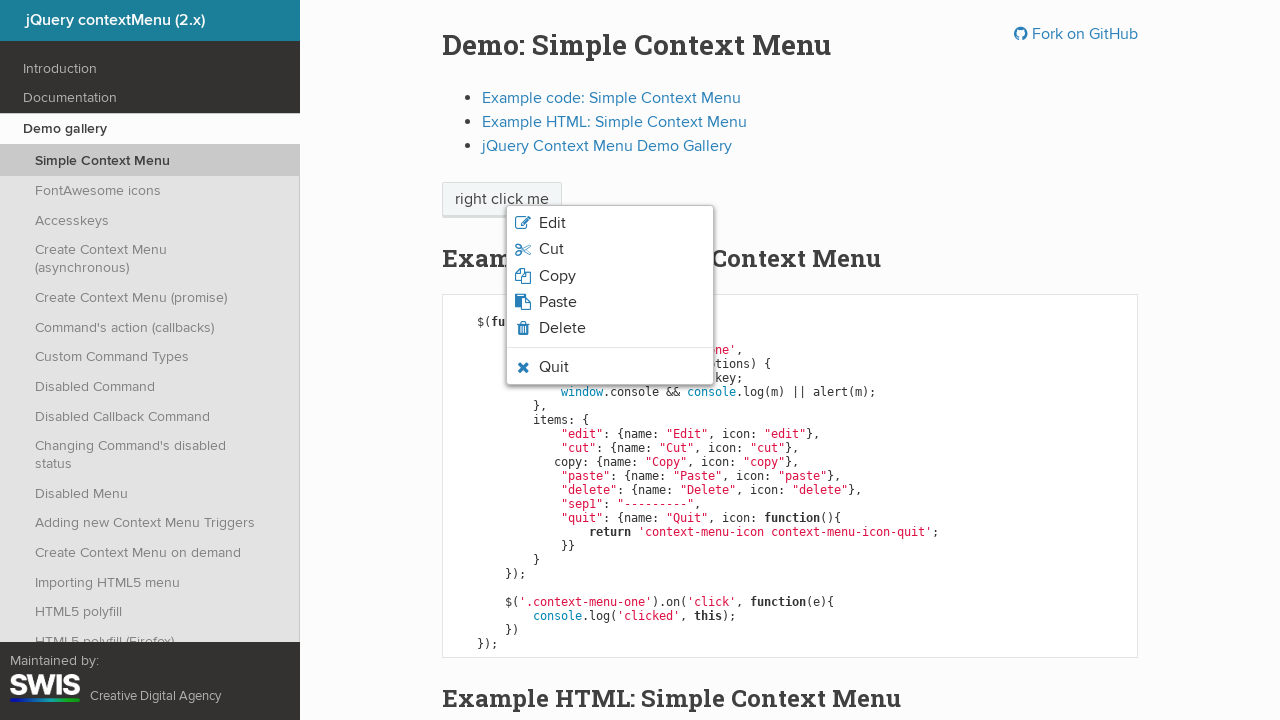

Clicked 'Copy' option from context menu at (557, 276) on xpath=//span[normalize-space()='Copy']
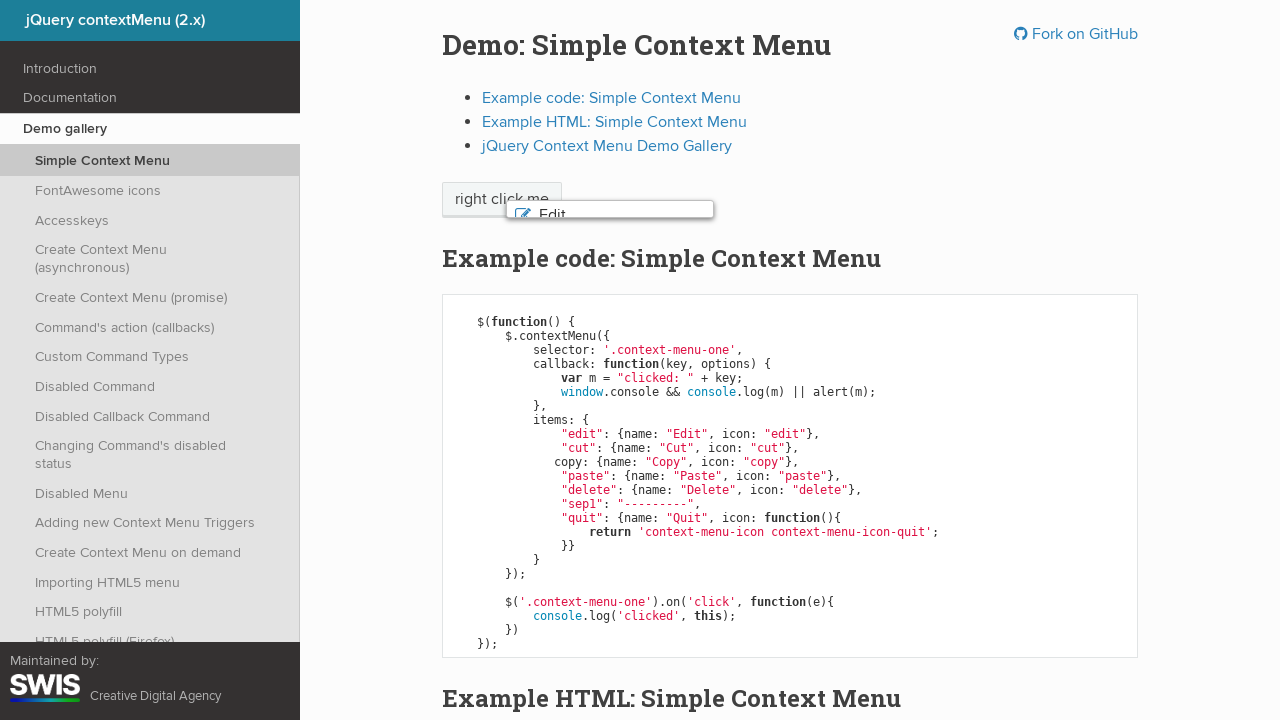

Set up dialog handler to accept alert
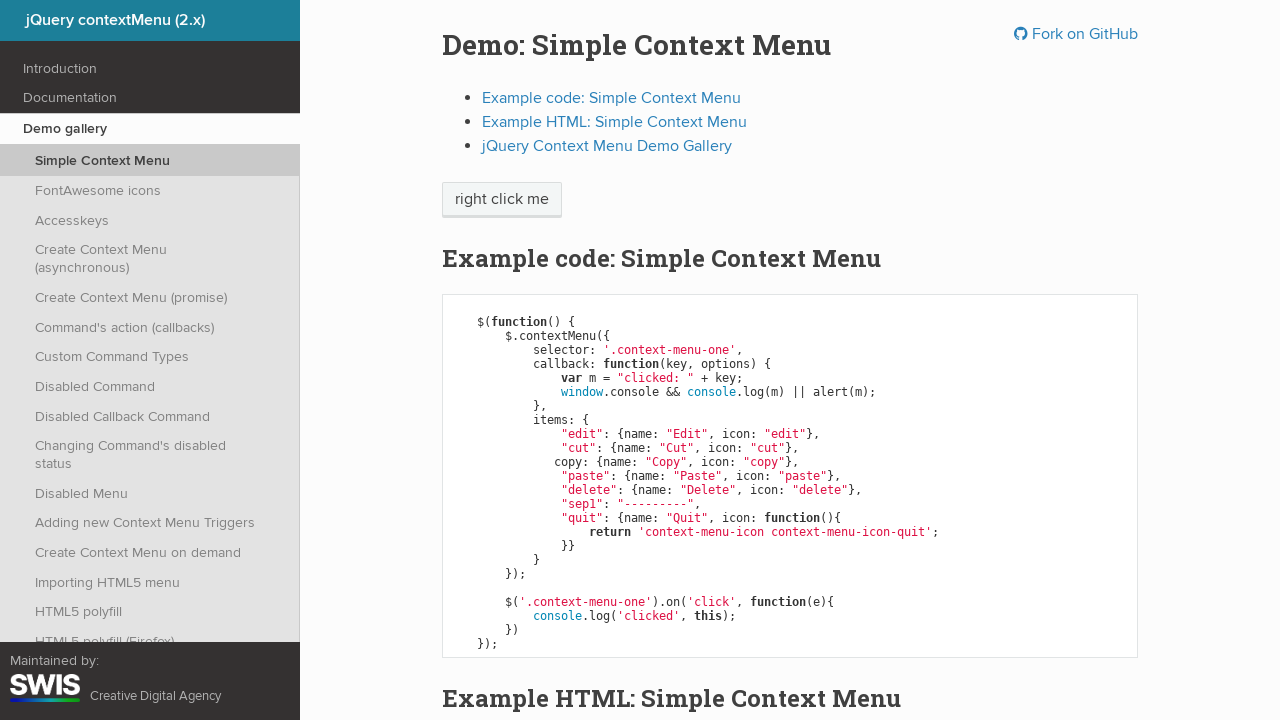

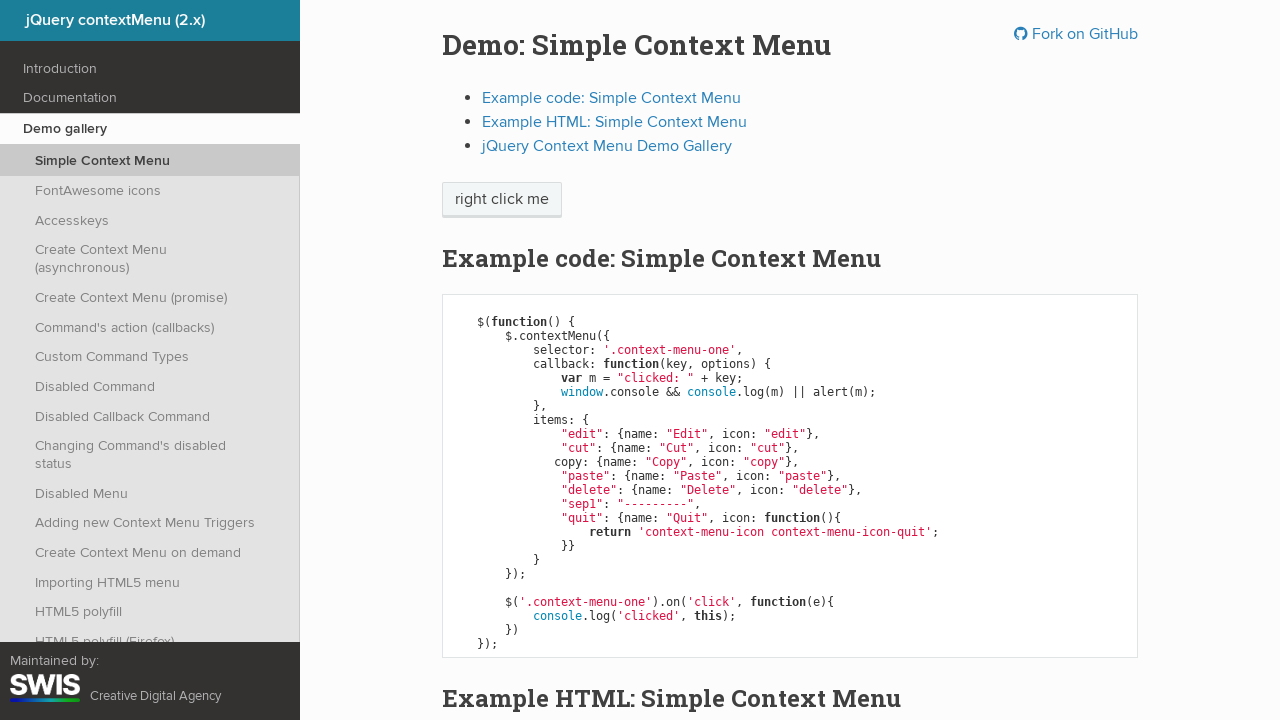